Tests infinite scroll functionality by scrolling 750 pixels down 10 times, then scrolling 750 pixels up 10 times using JavaScript execution

Starting URL: https://practice.cydeo.com/infinite_scroll

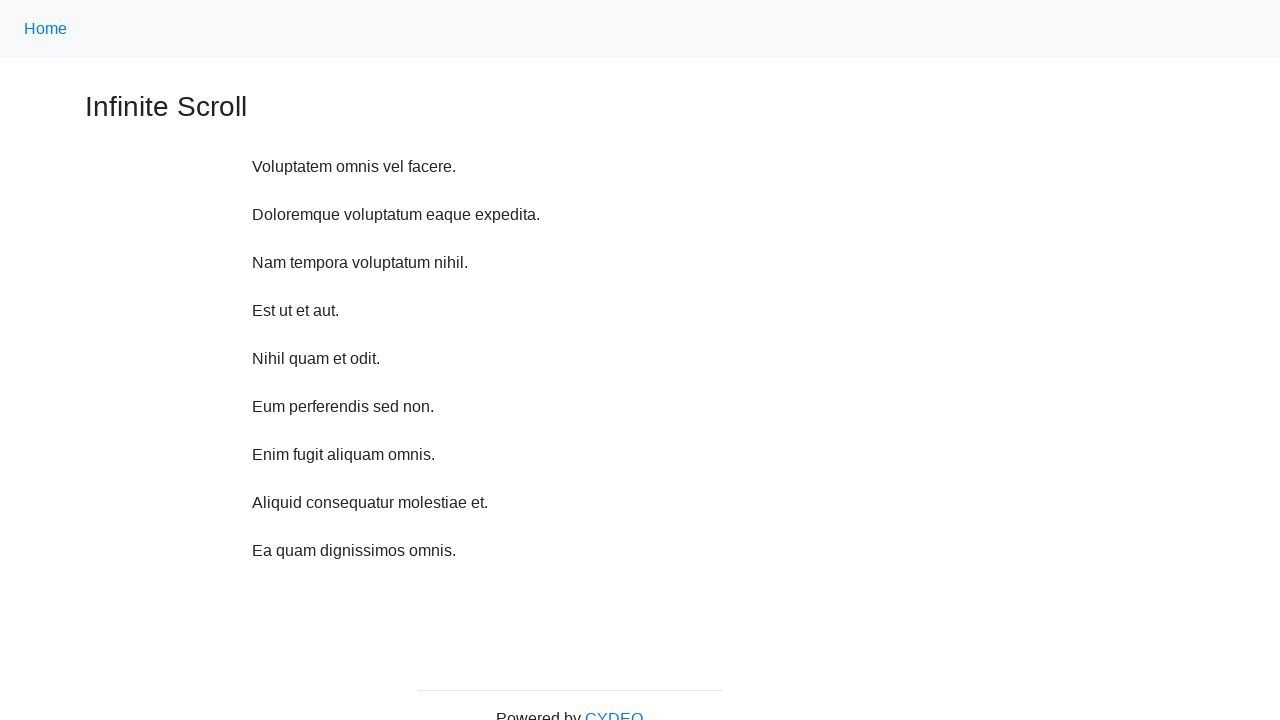

Initial scroll down 750 pixels using JavaScript execution
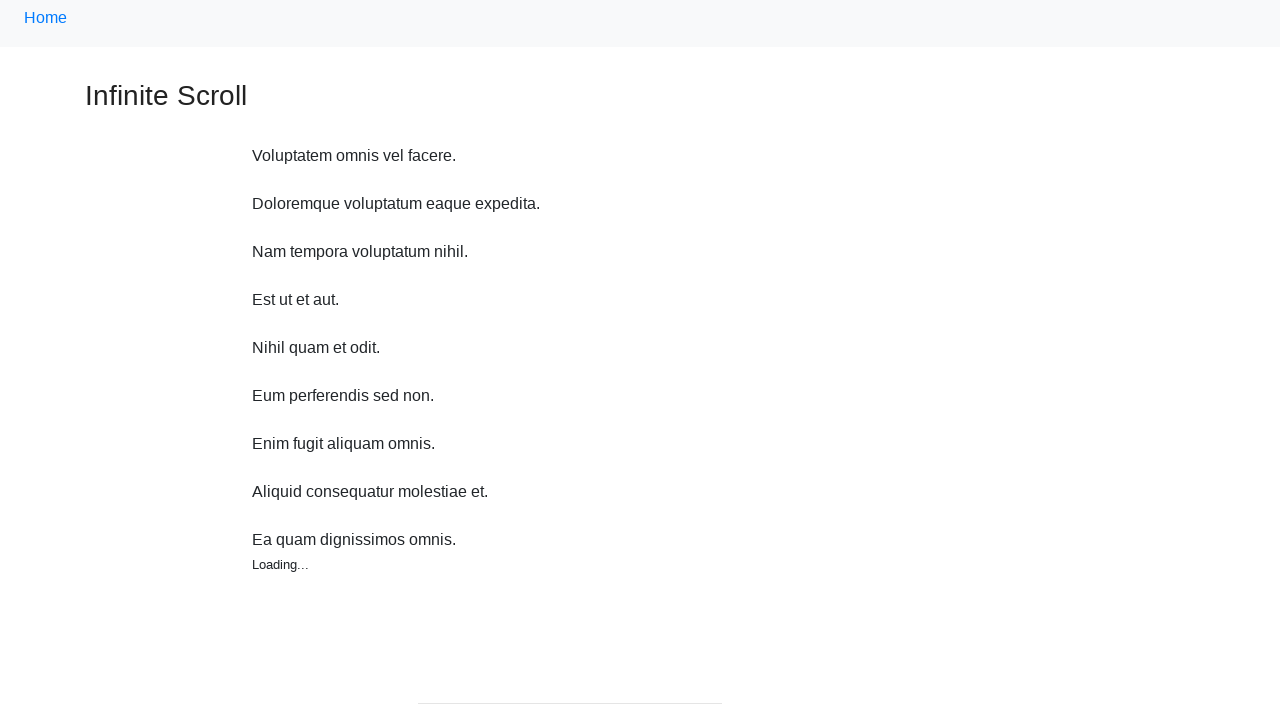

Scrolled down 750 pixels (iteration 1/10)
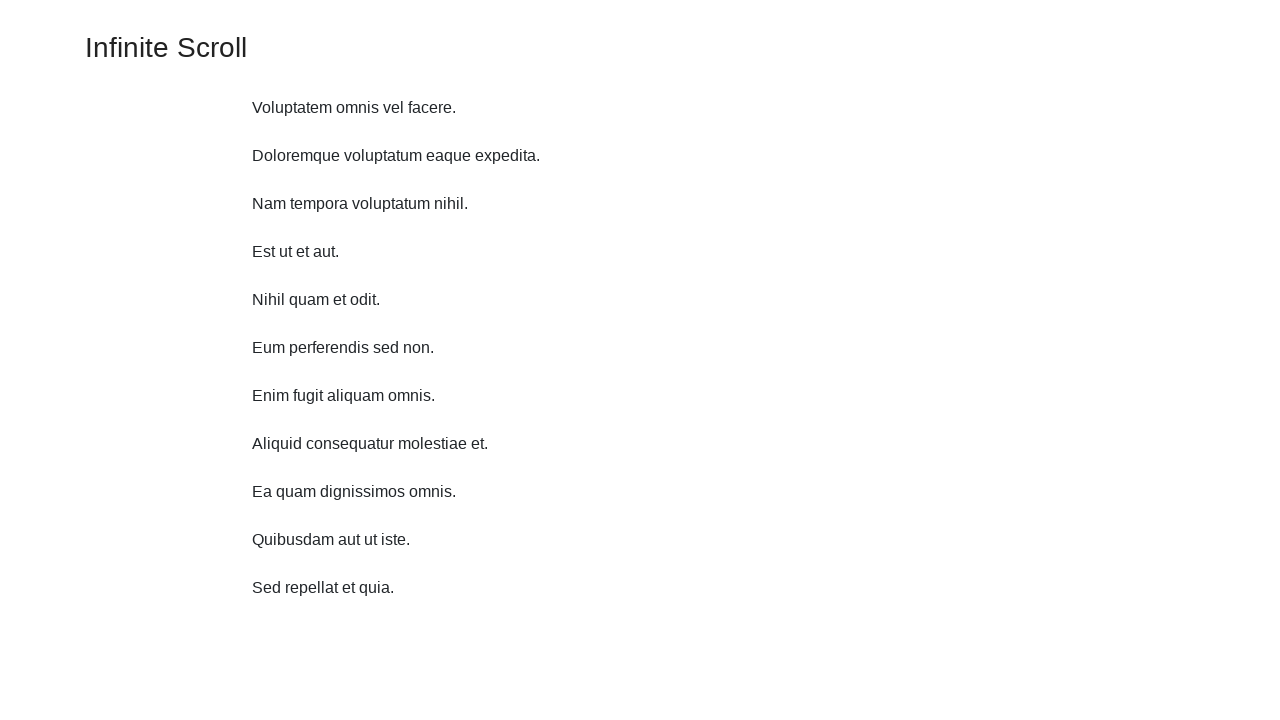

Scrolled down 750 pixels (iteration 2/10)
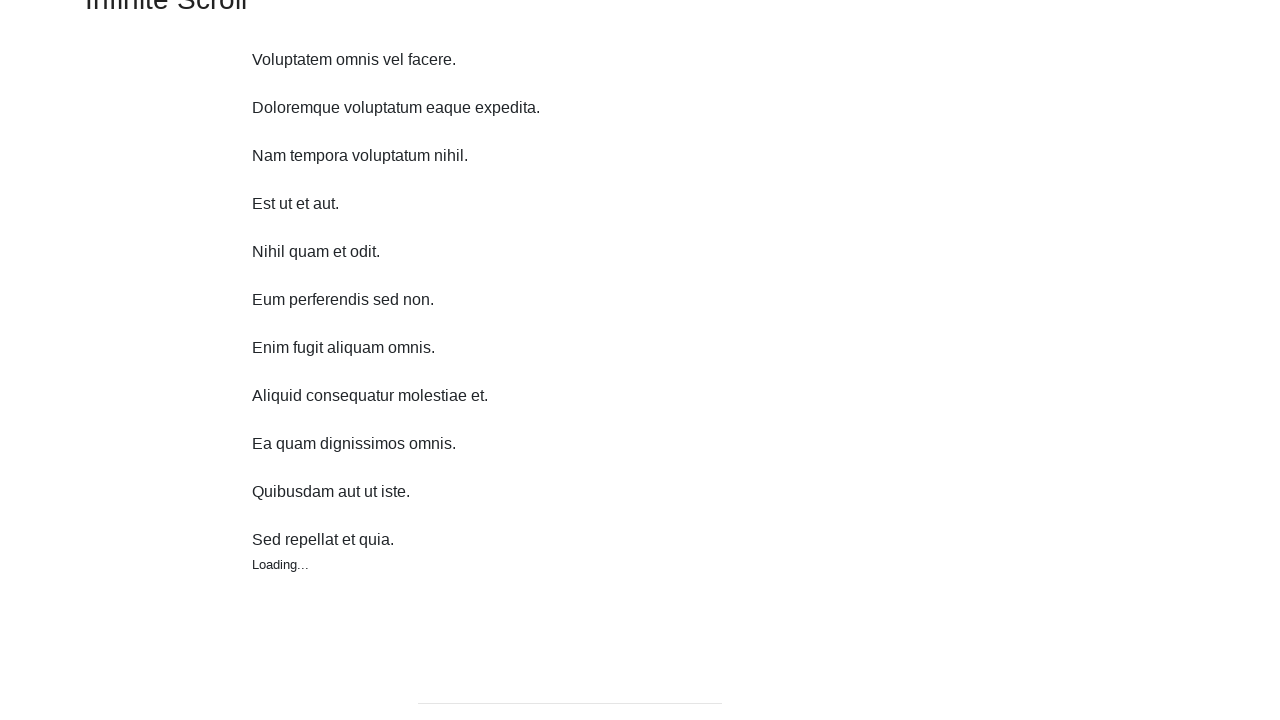

Scrolled down 750 pixels (iteration 3/10)
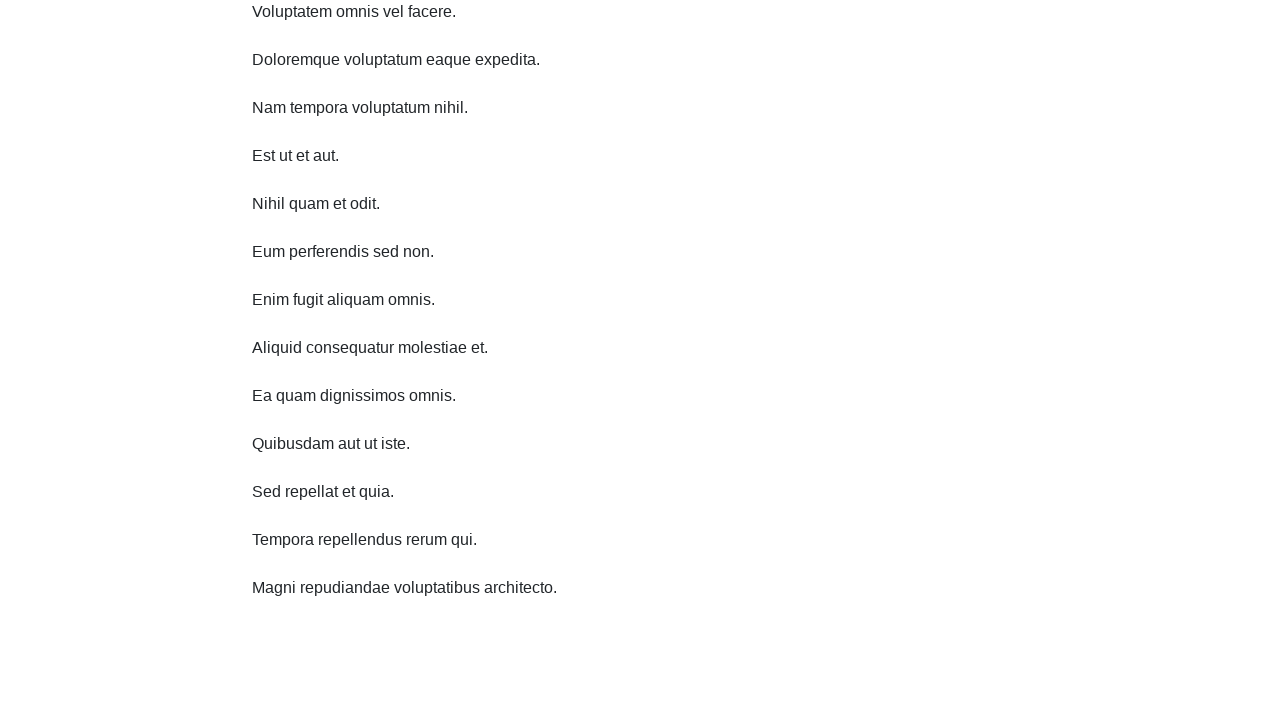

Scrolled down 750 pixels (iteration 4/10)
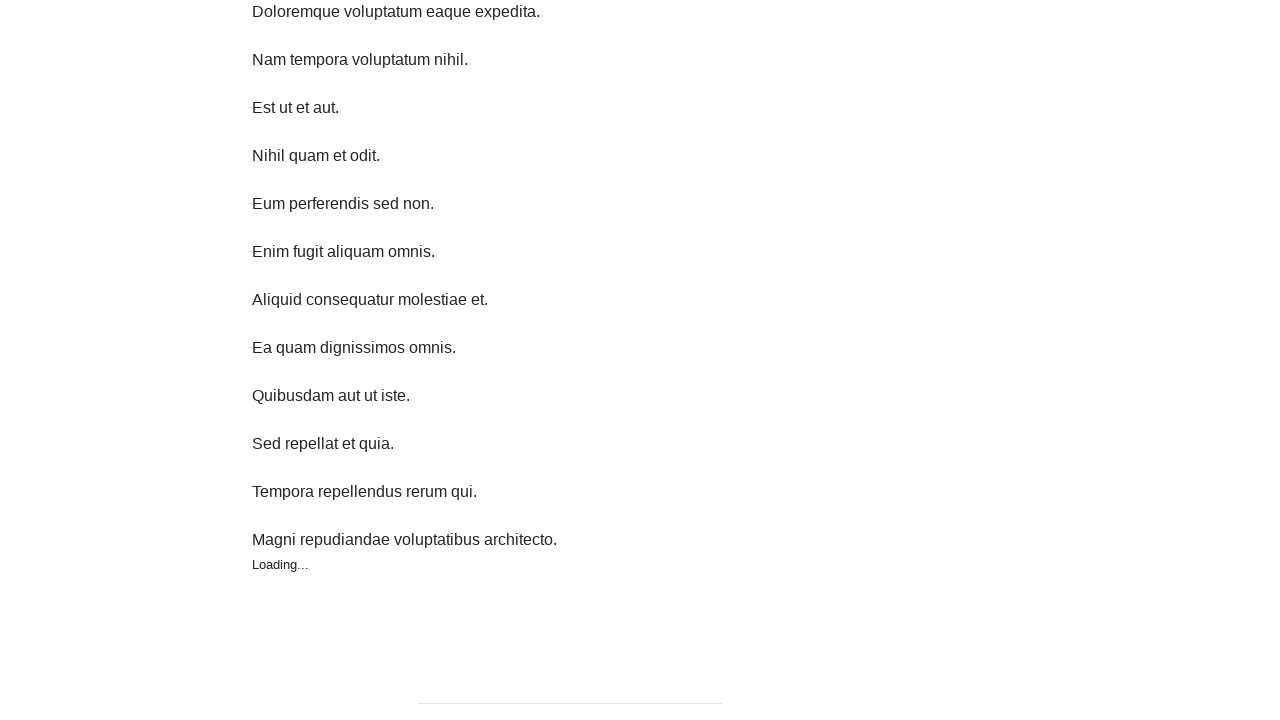

Scrolled down 750 pixels (iteration 5/10)
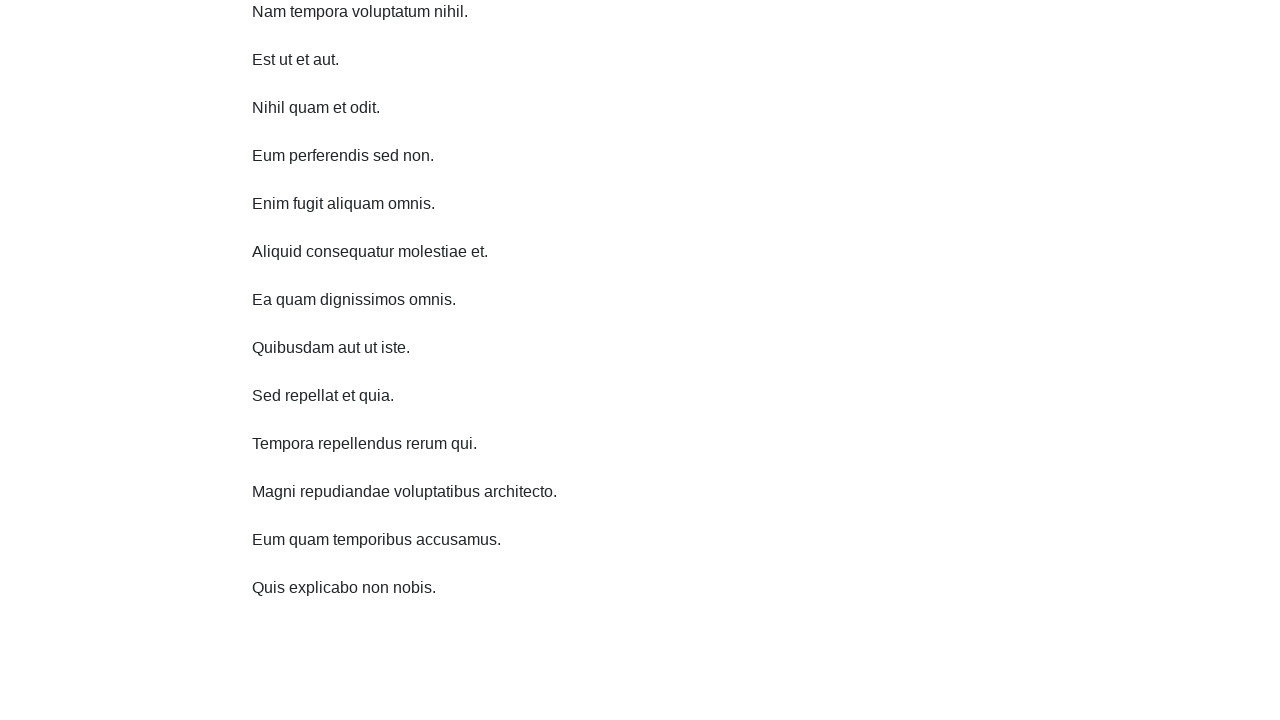

Scrolled down 750 pixels (iteration 6/10)
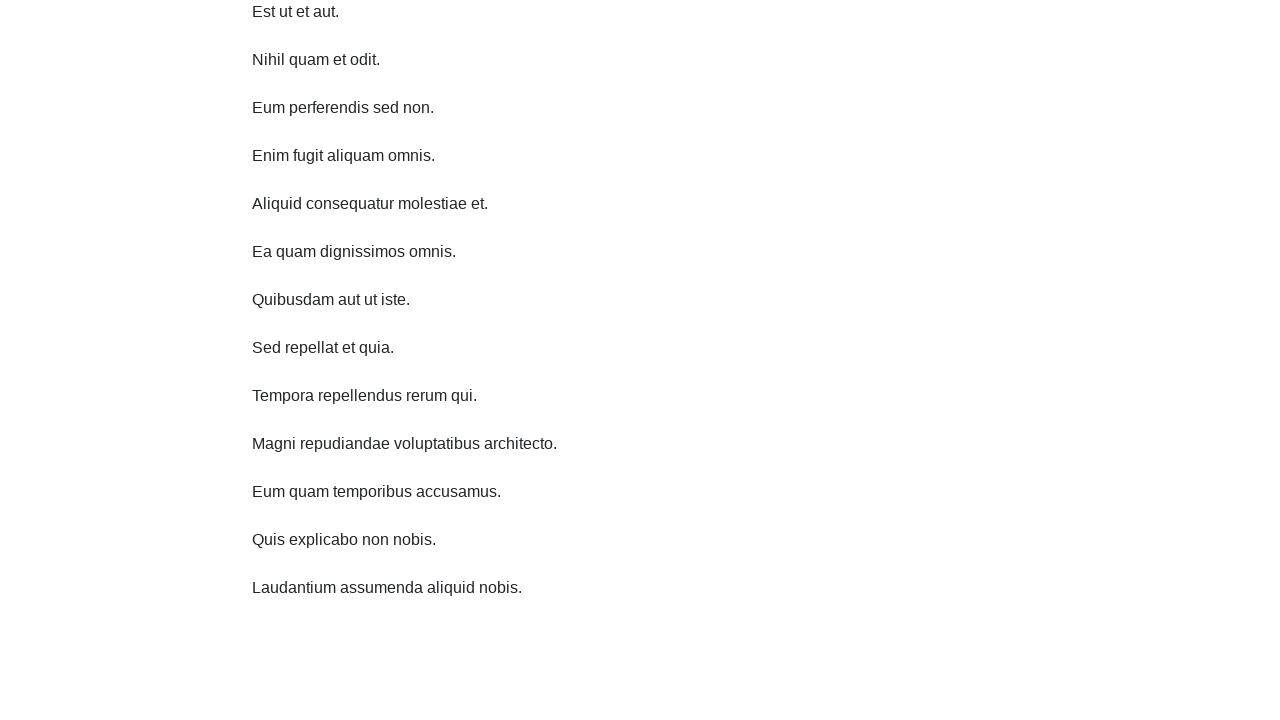

Scrolled down 750 pixels (iteration 7/10)
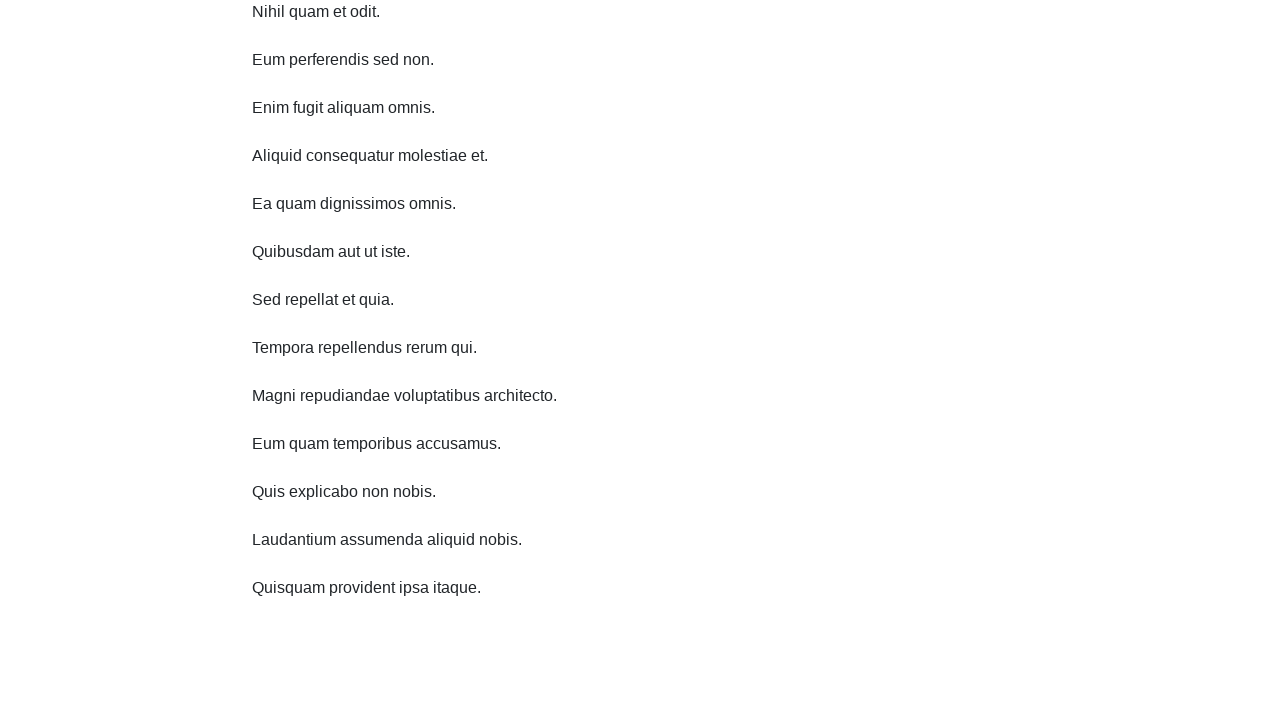

Scrolled down 750 pixels (iteration 8/10)
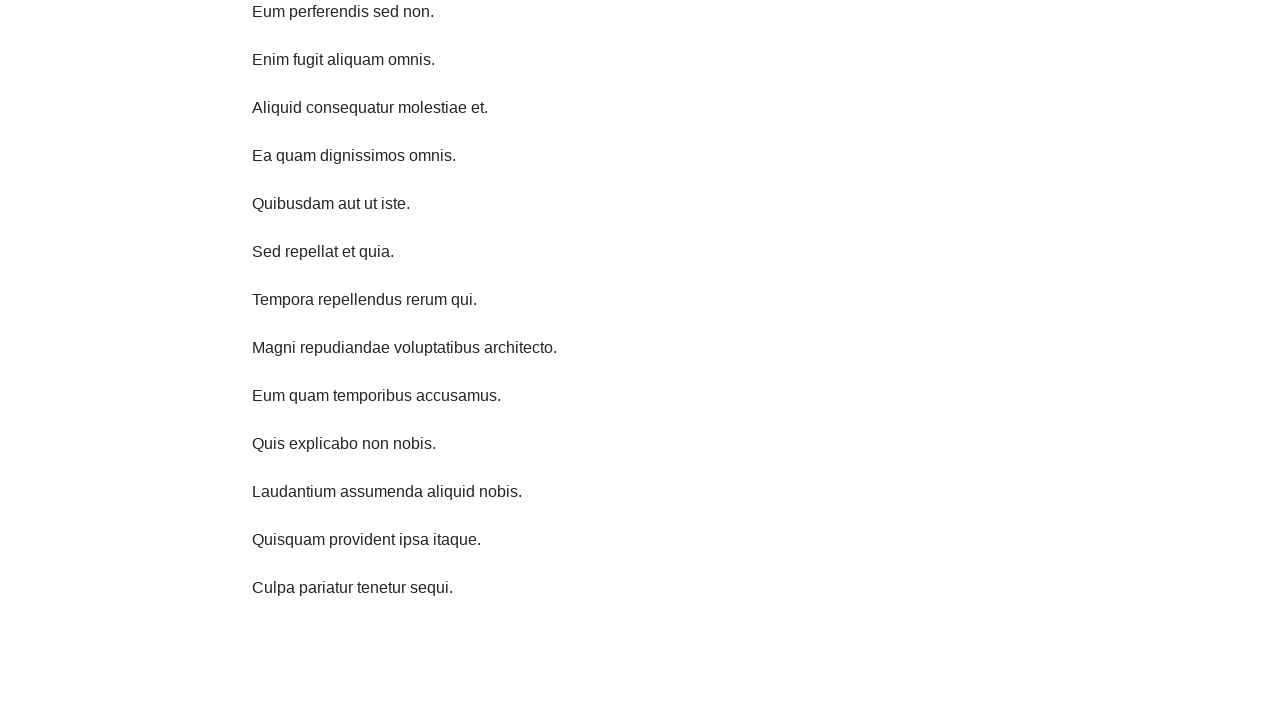

Scrolled down 750 pixels (iteration 9/10)
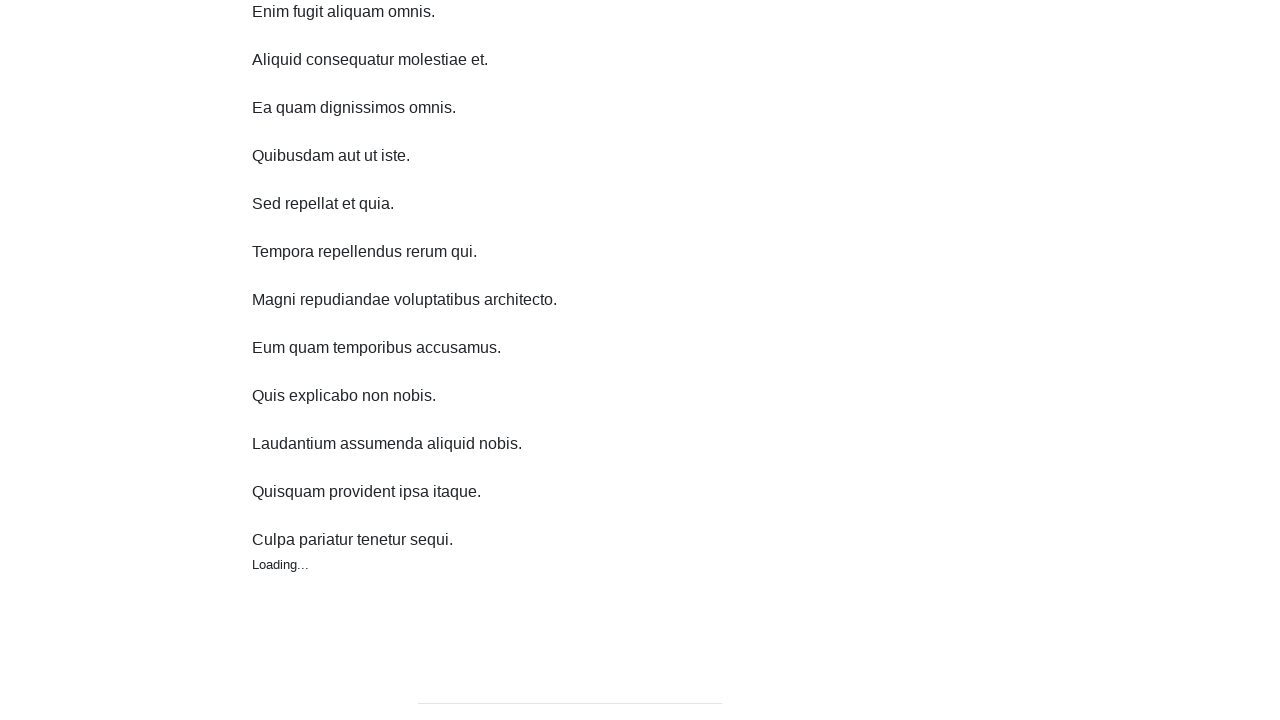

Scrolled down 750 pixels (iteration 10/10)
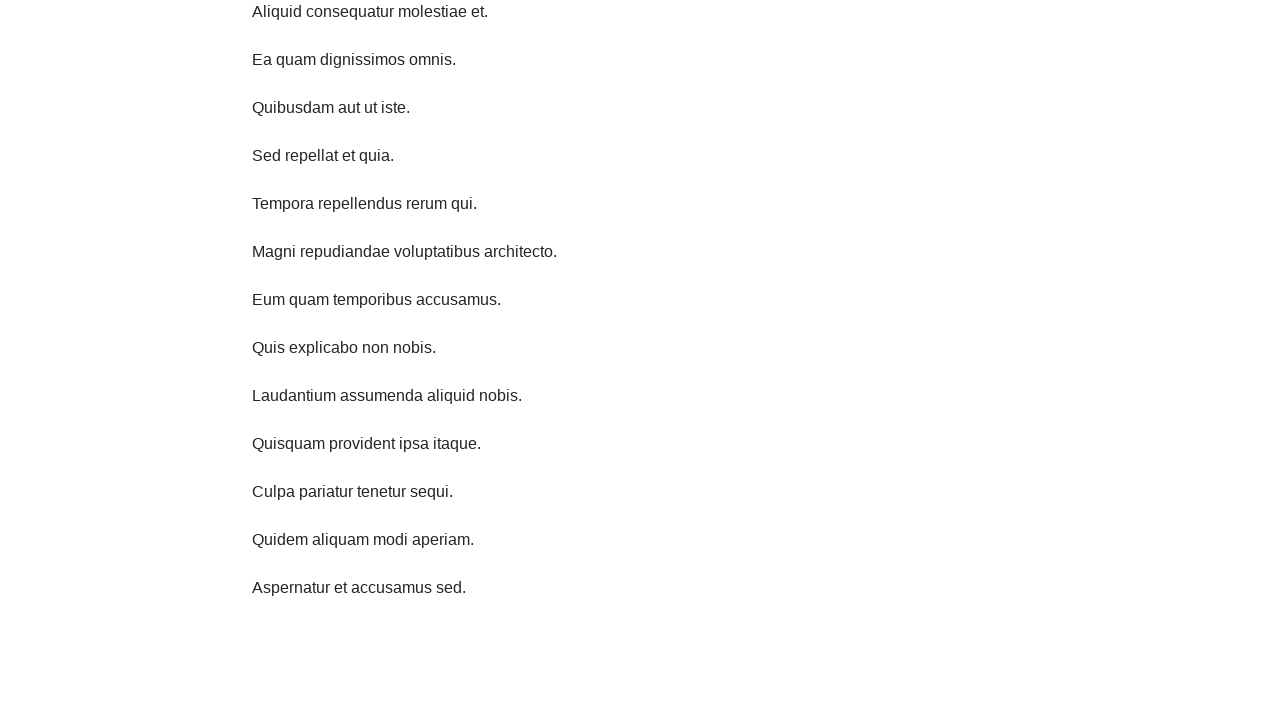

Scrolled up 750 pixels (iteration 1/10)
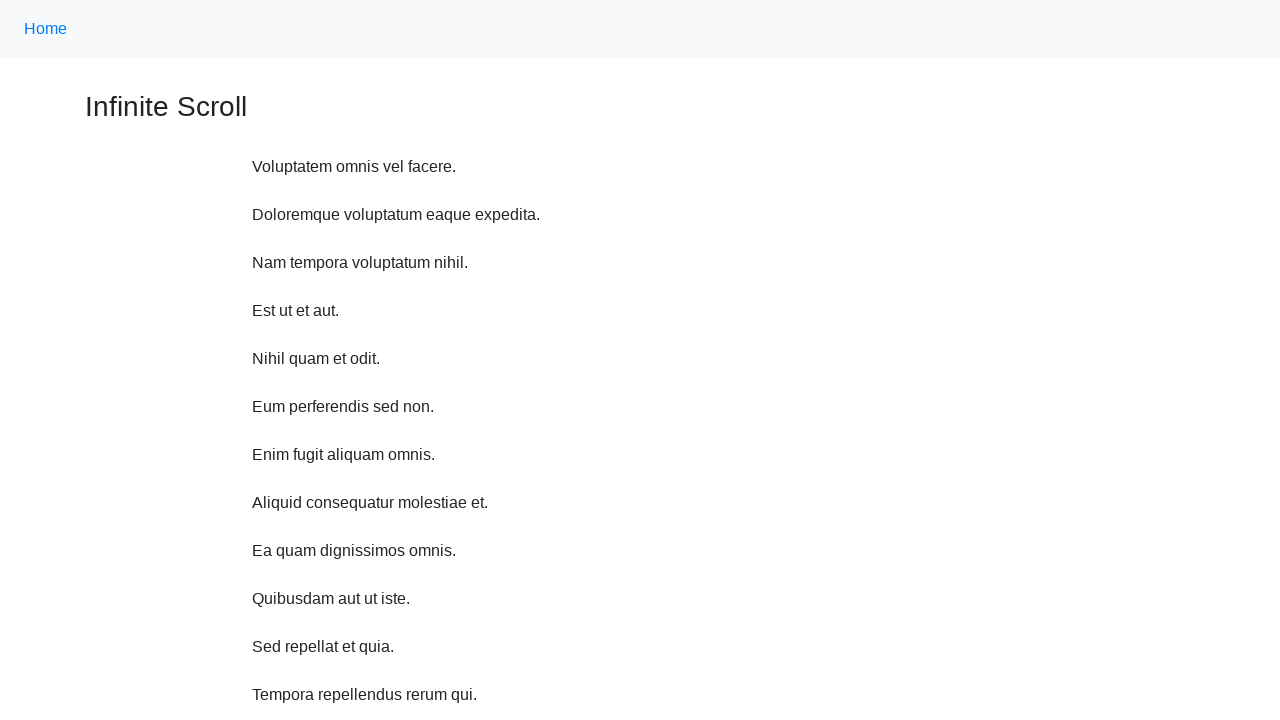

Scrolled up 750 pixels (iteration 2/10)
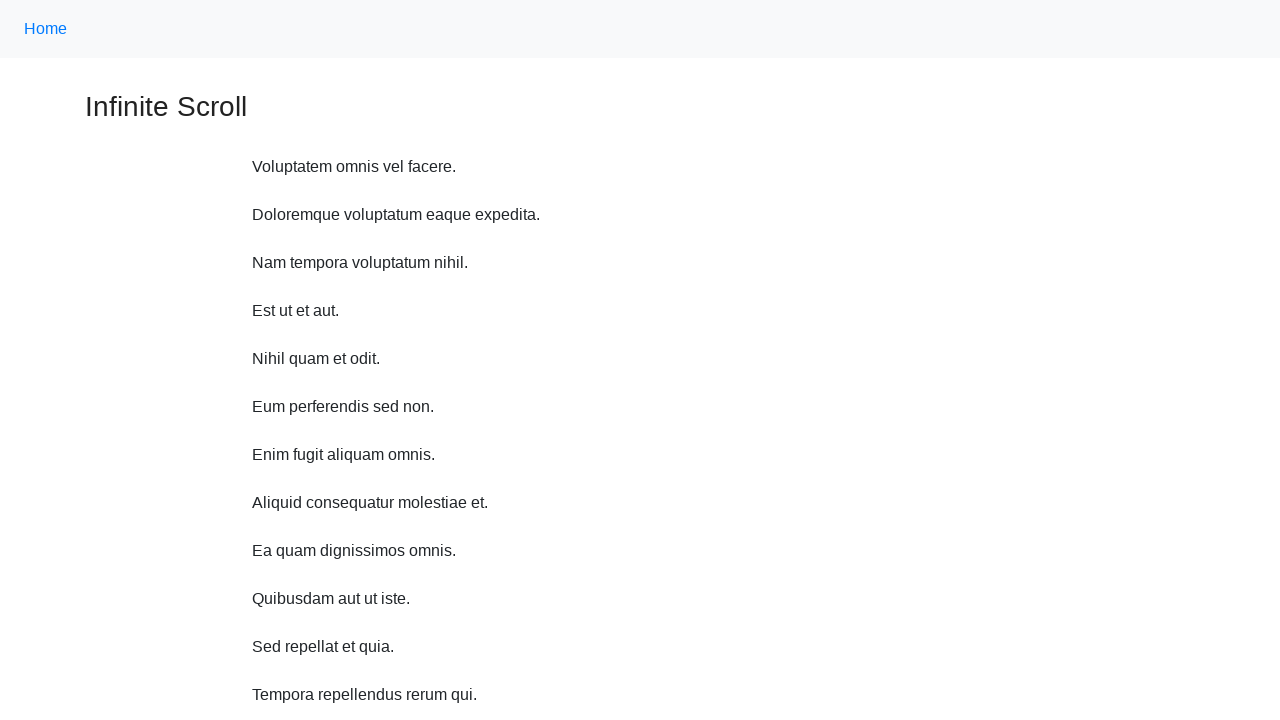

Scrolled up 750 pixels (iteration 3/10)
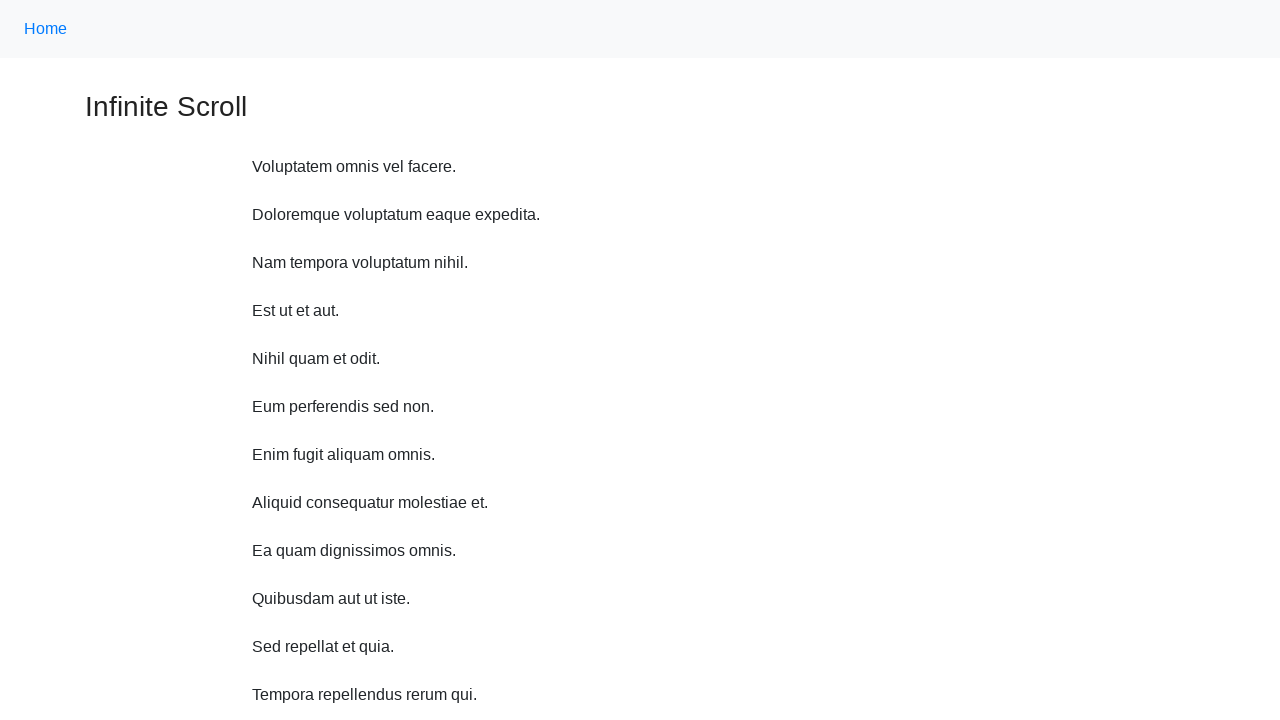

Scrolled up 750 pixels (iteration 4/10)
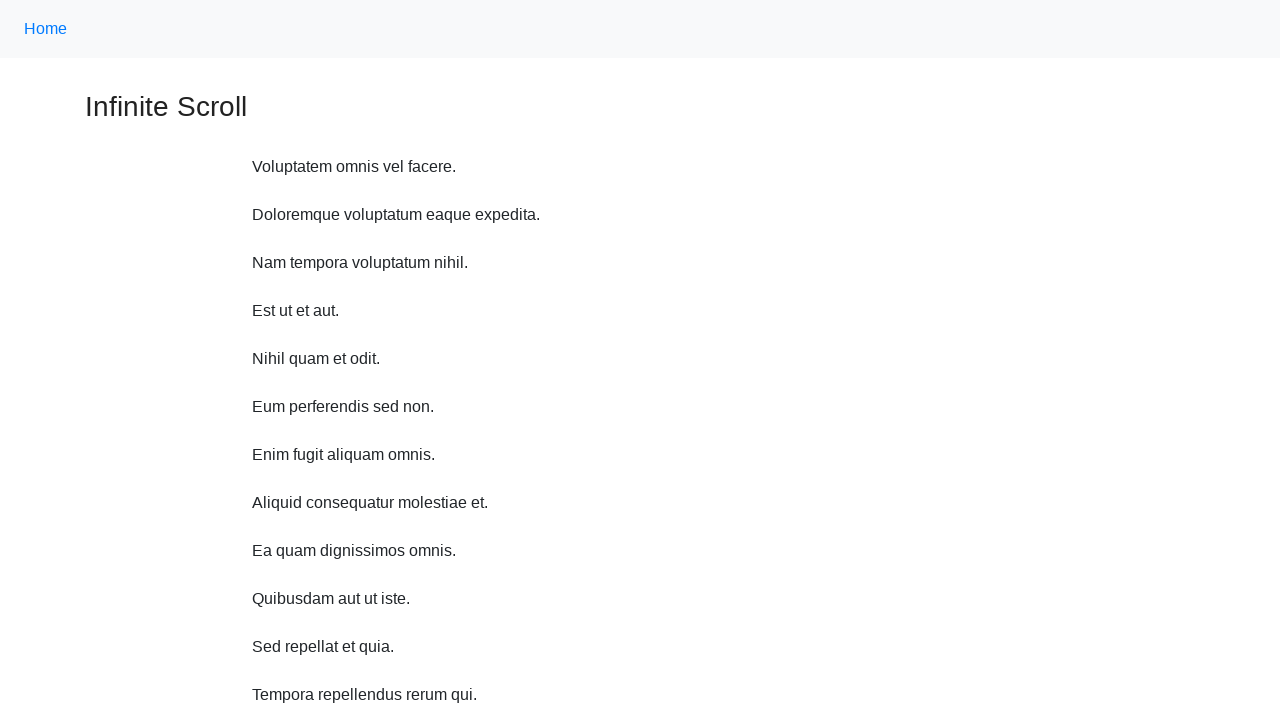

Scrolled up 750 pixels (iteration 5/10)
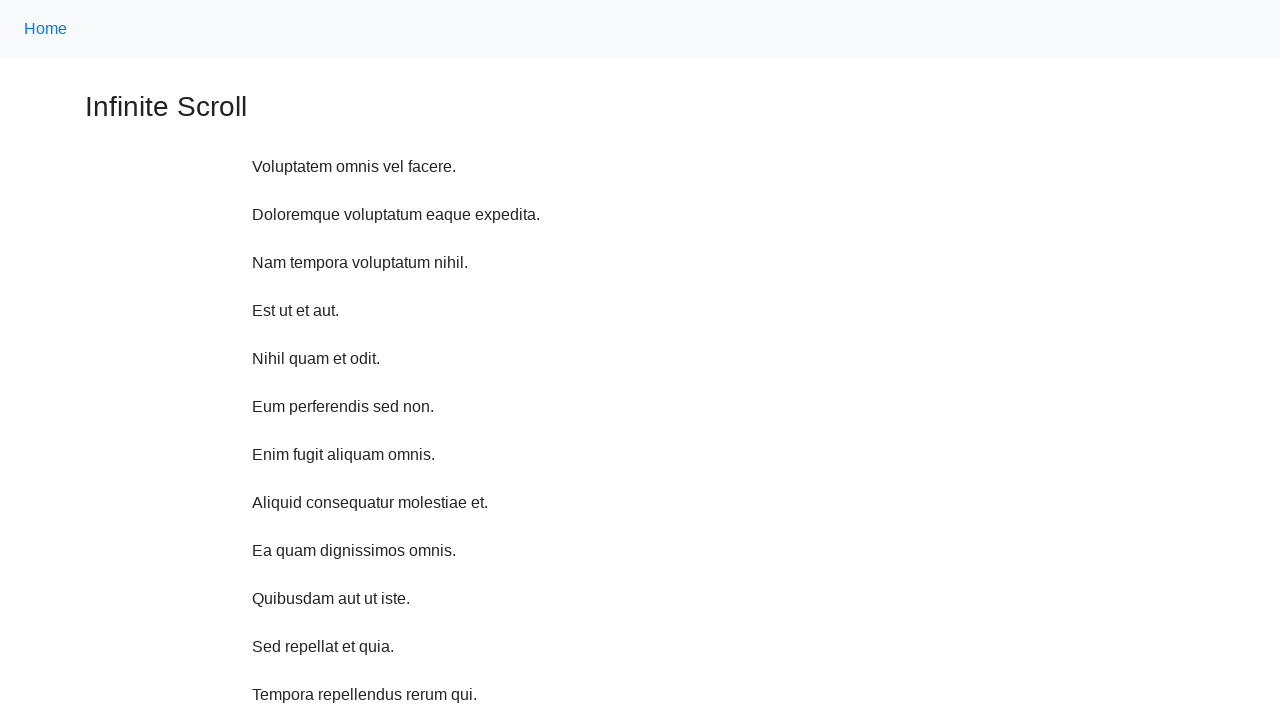

Scrolled up 750 pixels (iteration 6/10)
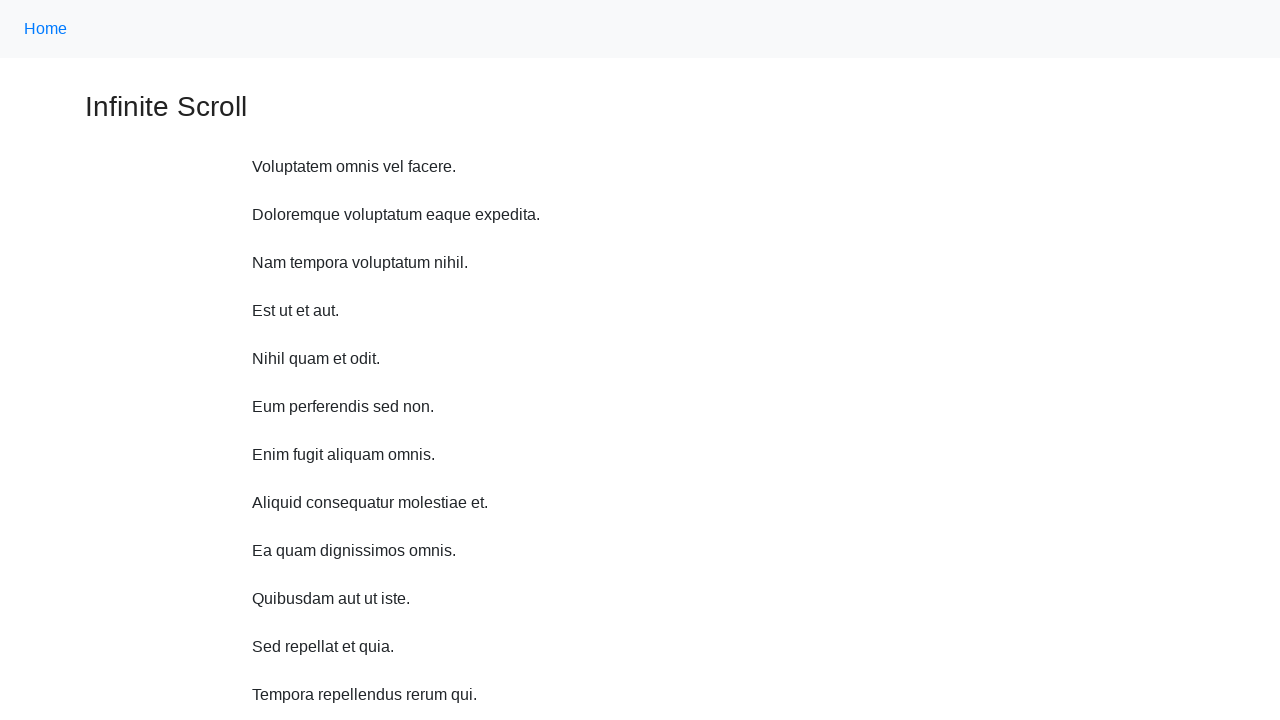

Scrolled up 750 pixels (iteration 7/10)
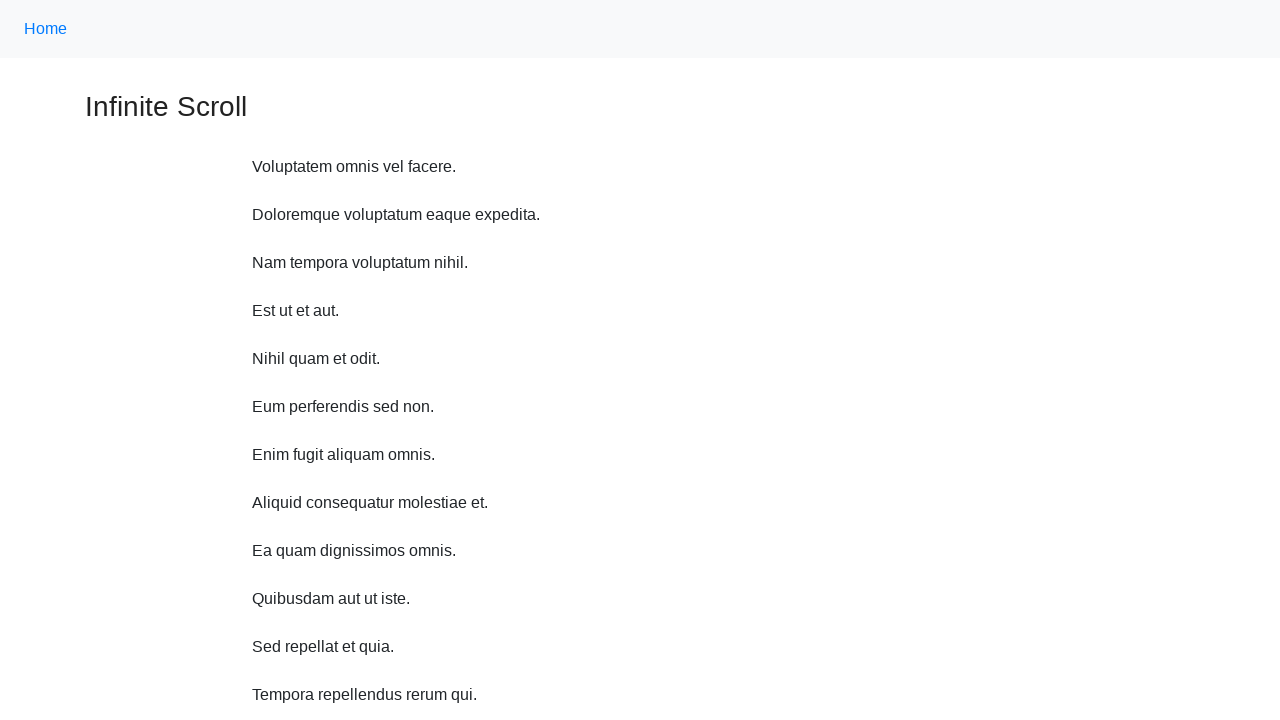

Scrolled up 750 pixels (iteration 8/10)
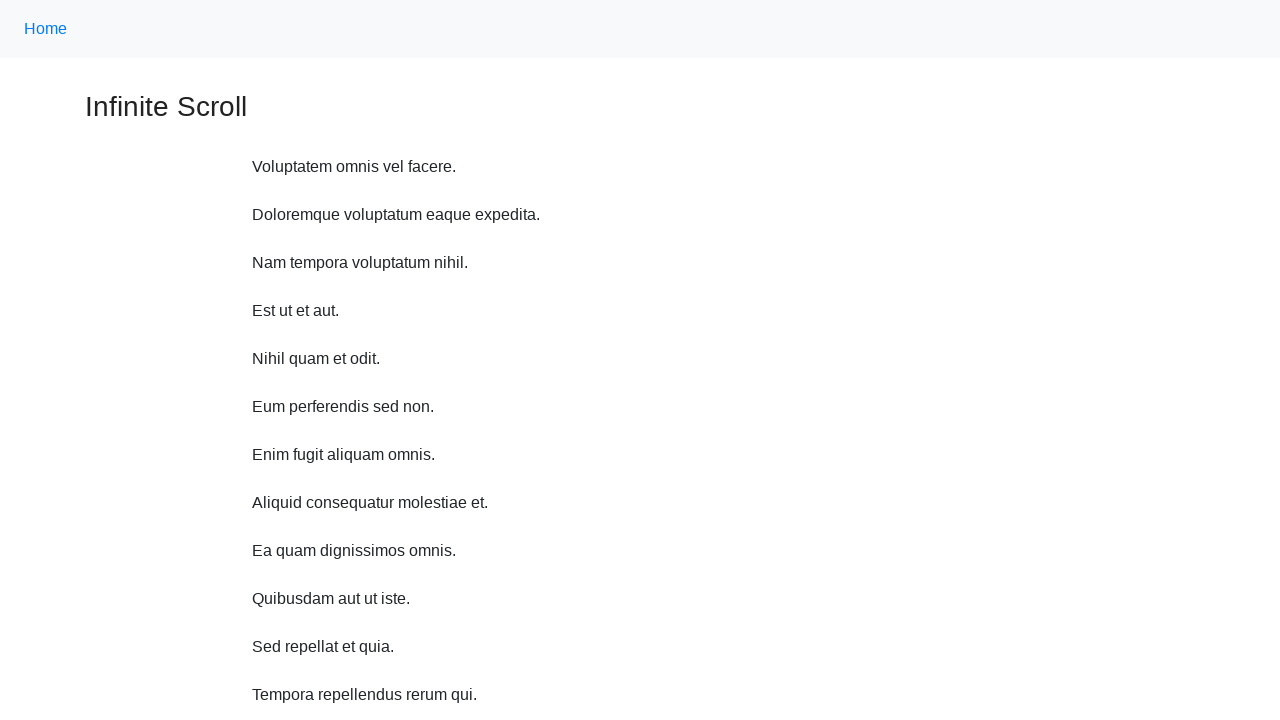

Scrolled up 750 pixels (iteration 9/10)
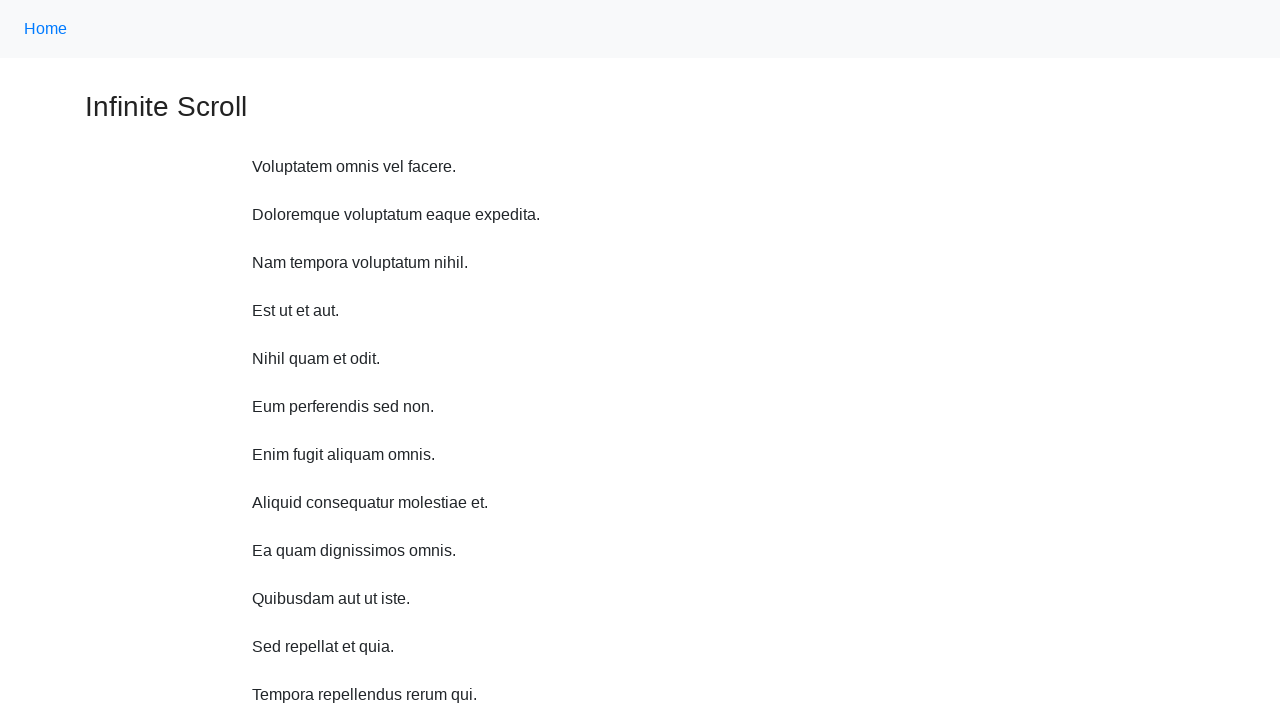

Scrolled up 750 pixels (iteration 10/10)
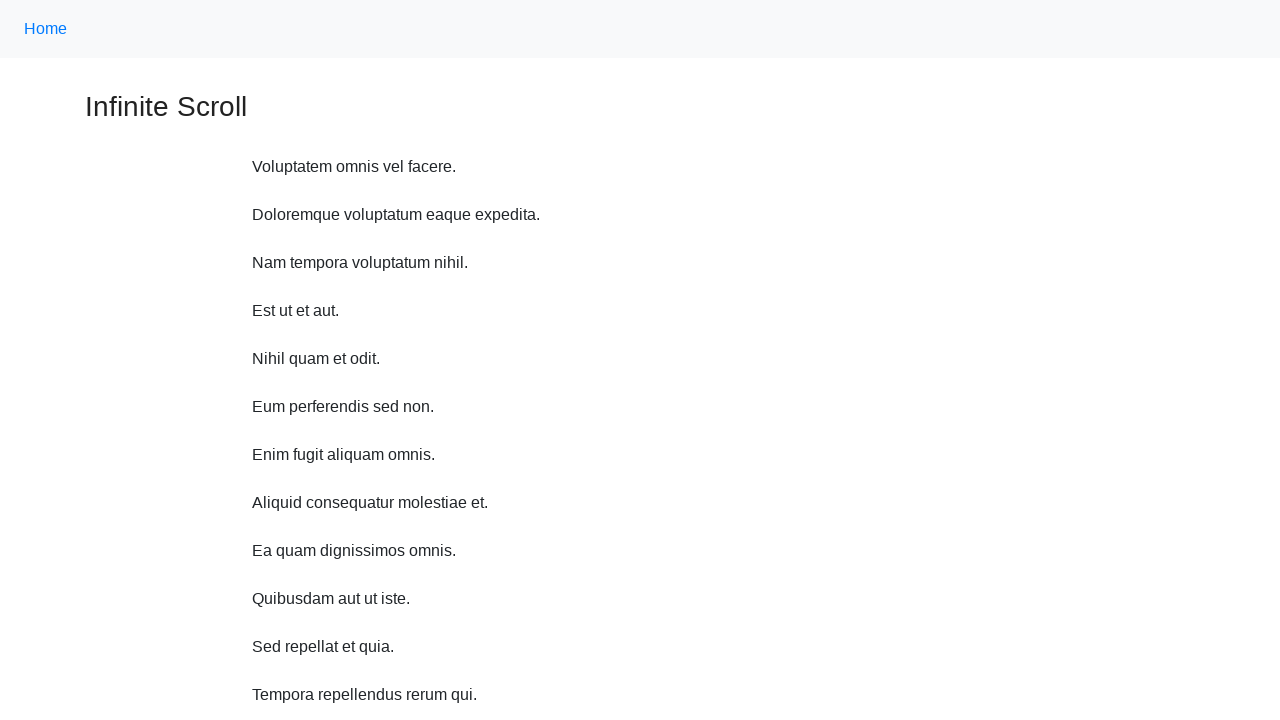

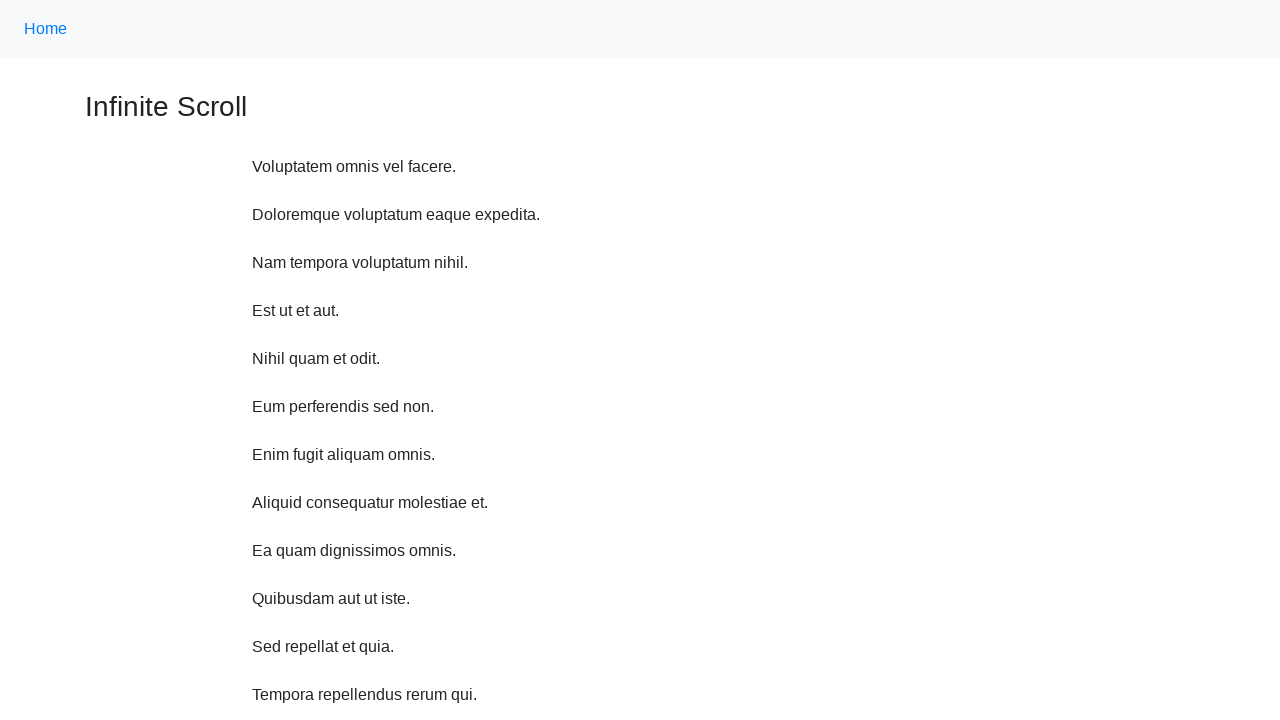